Tests JavaScript alert, confirm, and prompt dialogs by clicking buttons that trigger each type of dialog and handling them with acceptance

Starting URL: https://the-internet.herokuapp.com/javascript_alerts

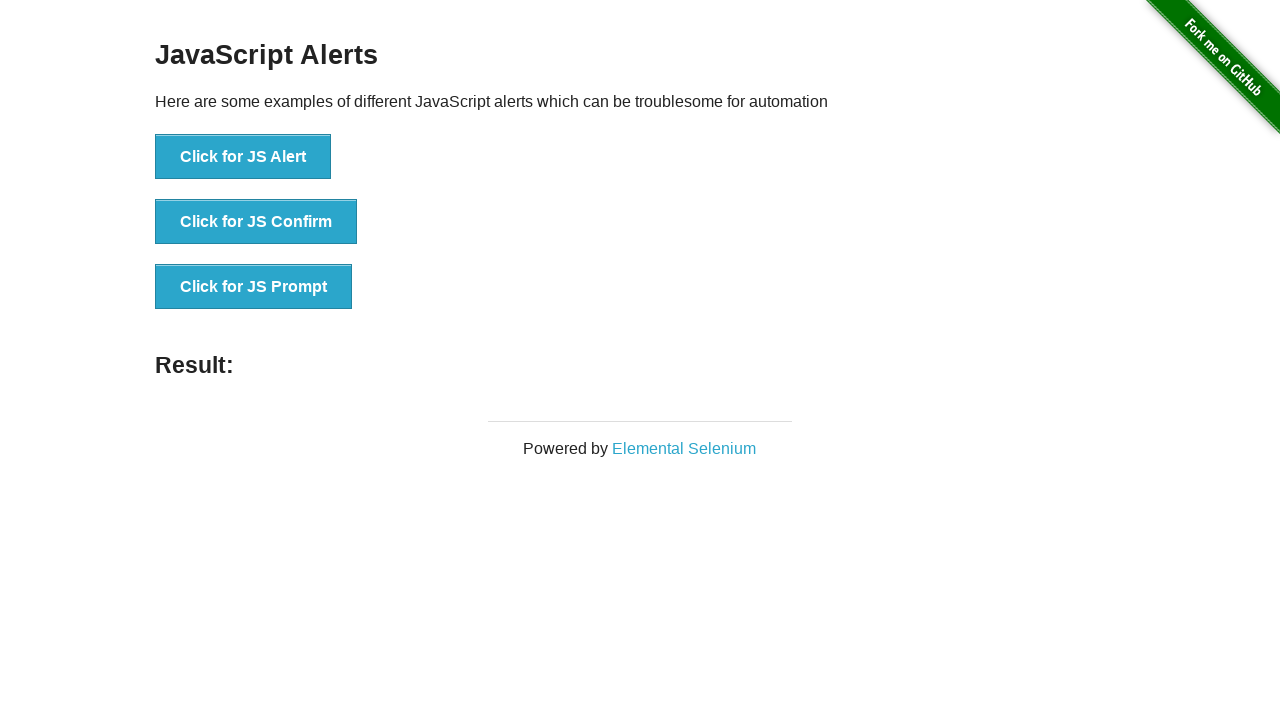

Set up dialog handler to accept all dialogs
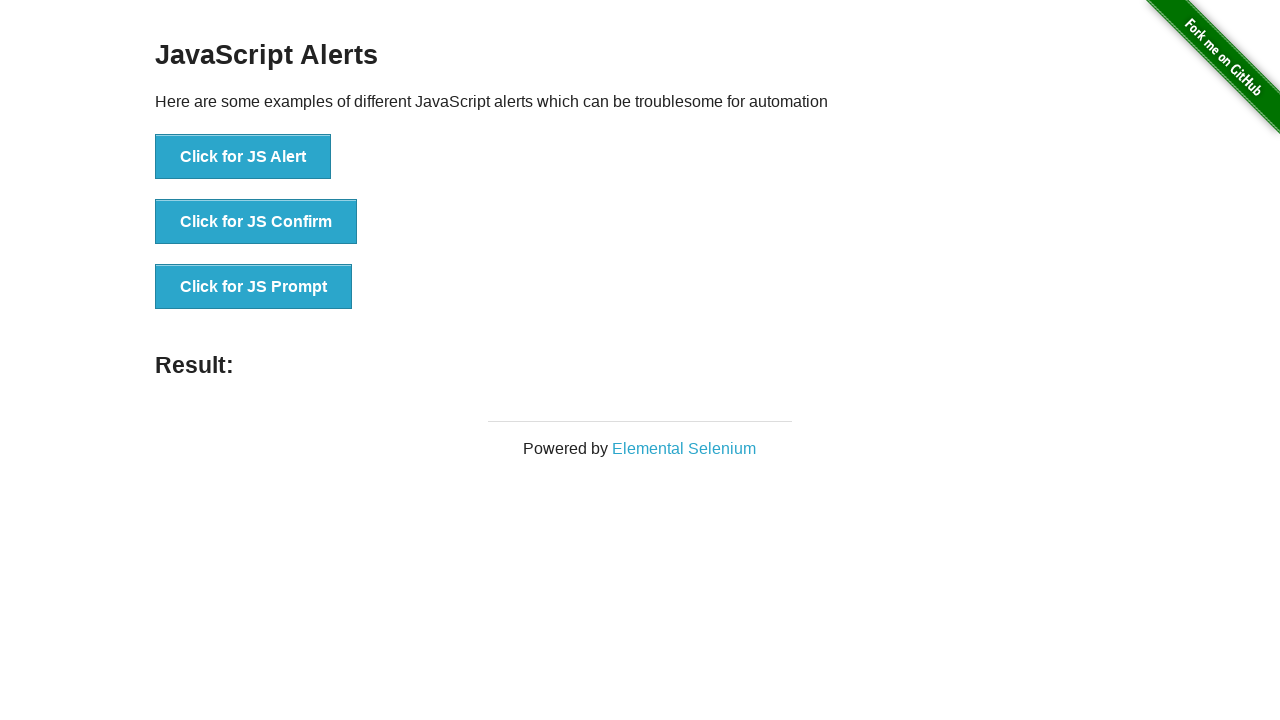

Clicked button to trigger JavaScript alert dialog at (243, 157) on text=Click for JS Alert
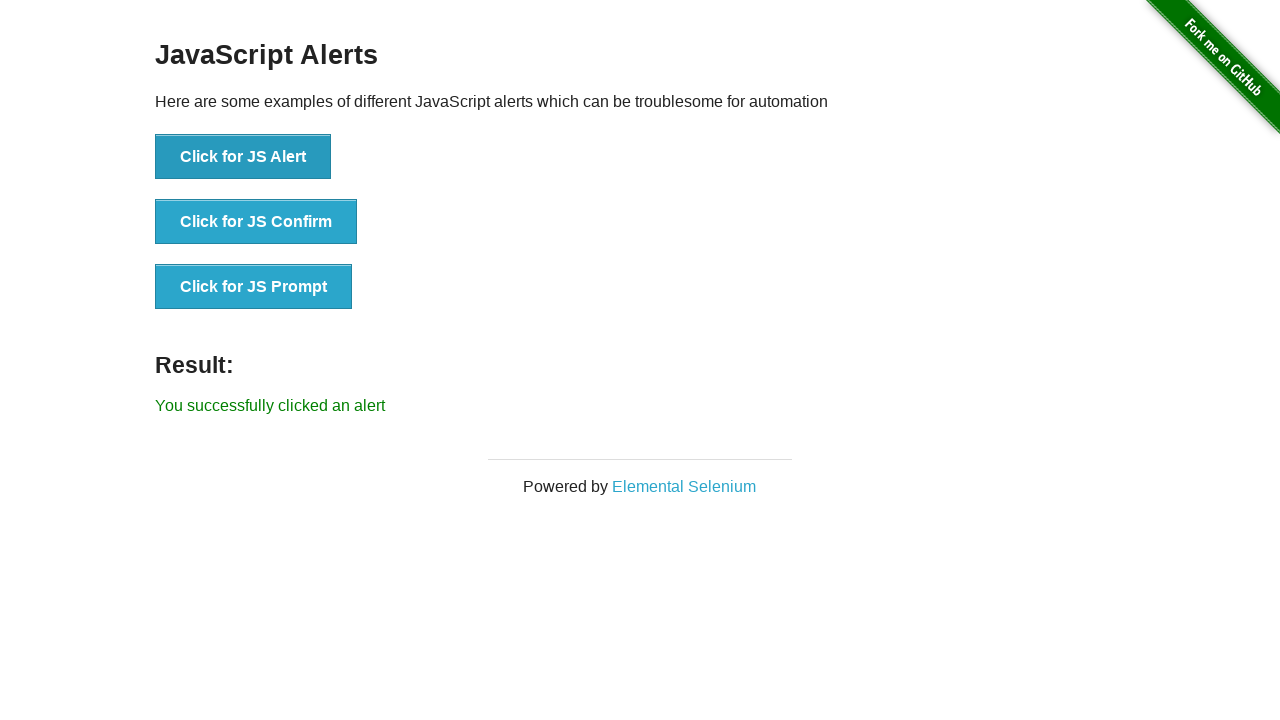

Clicked button to trigger JavaScript confirm dialog at (256, 222) on text=Click for JS Confirm
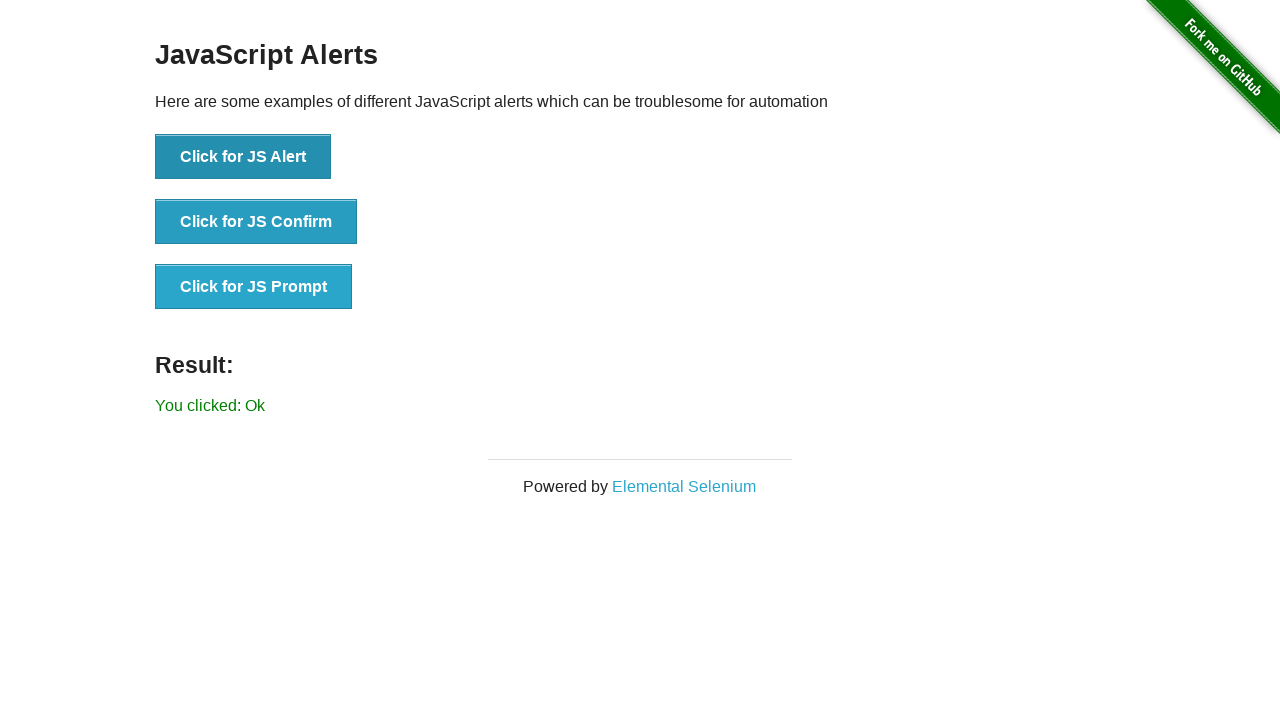

Clicked button to trigger JavaScript prompt dialog at (254, 287) on text=Click for JS Prompt
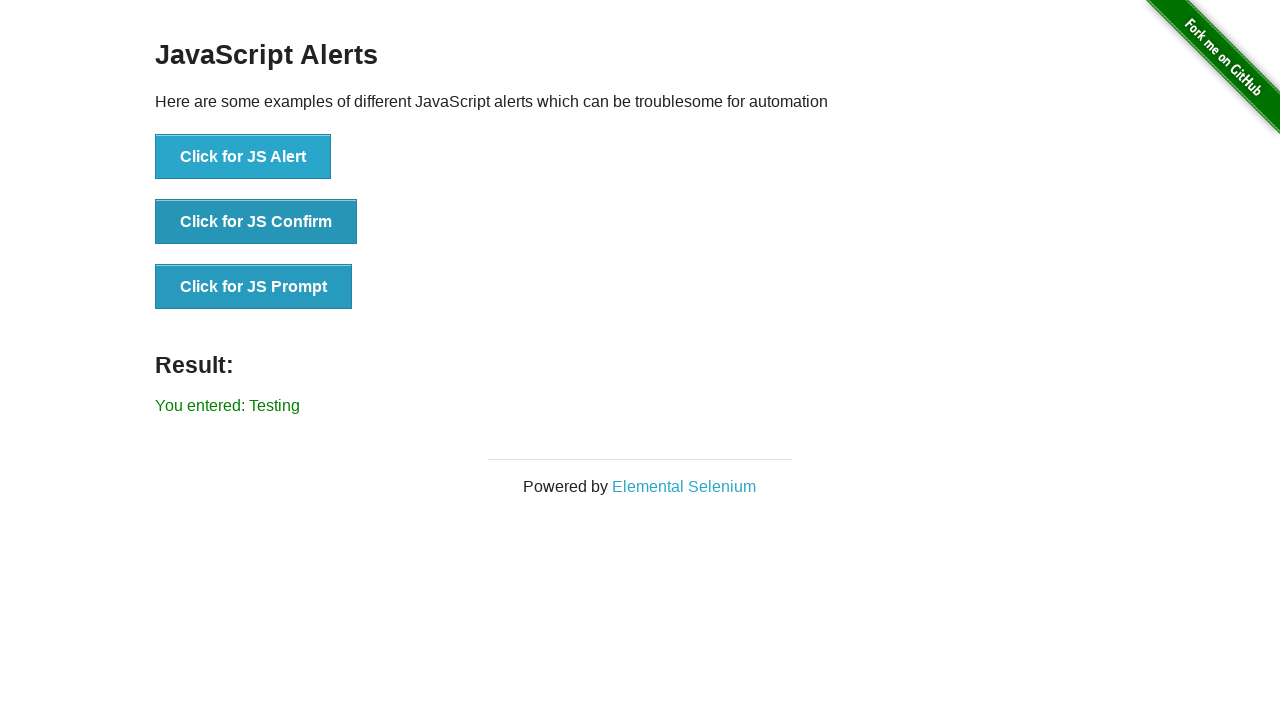

Result element loaded on page
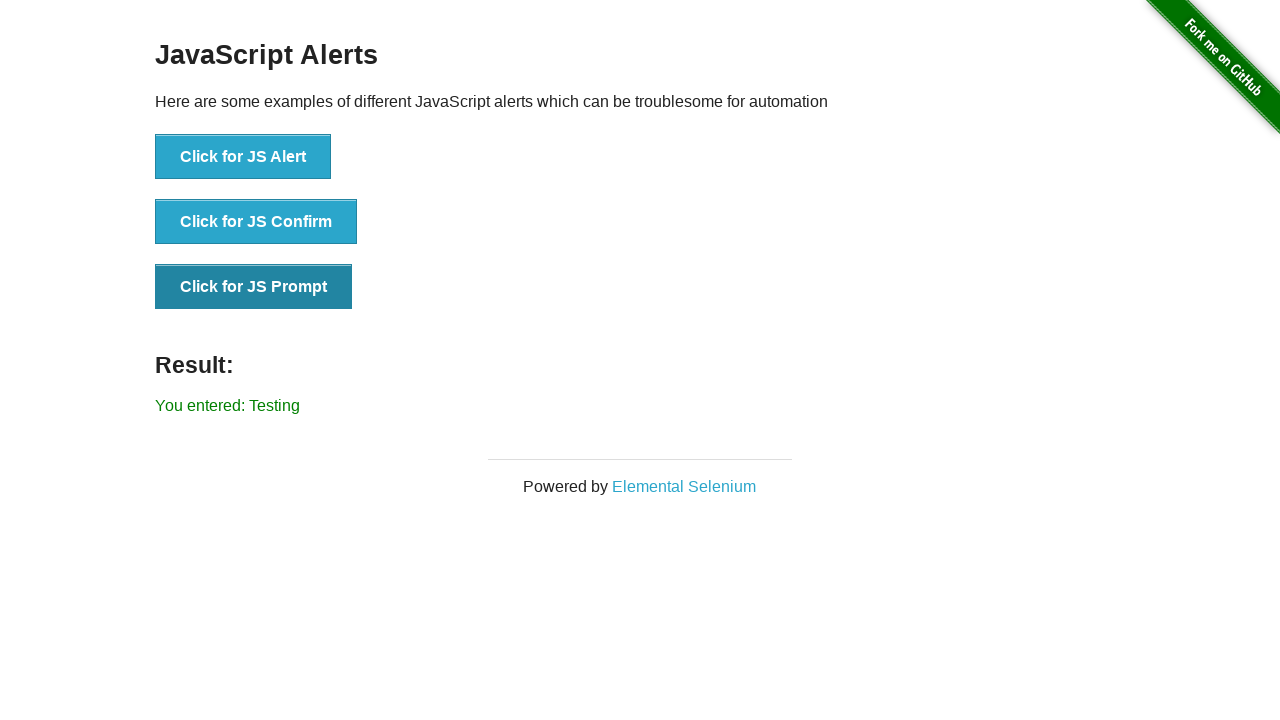

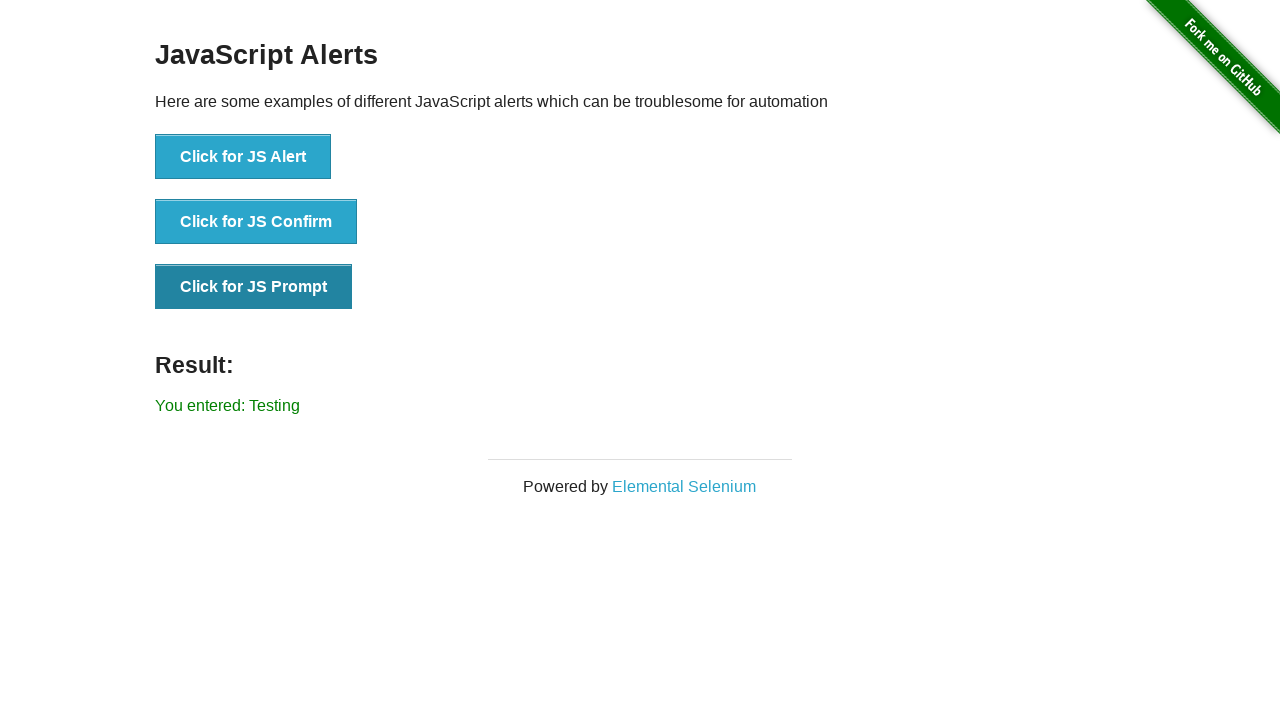